Tests handling of a prompt alert dialog by clicking a button, entering text in the prompt, accepting it, and verifying the entered text is displayed

Starting URL: https://testautomationpractice.blogspot.com/

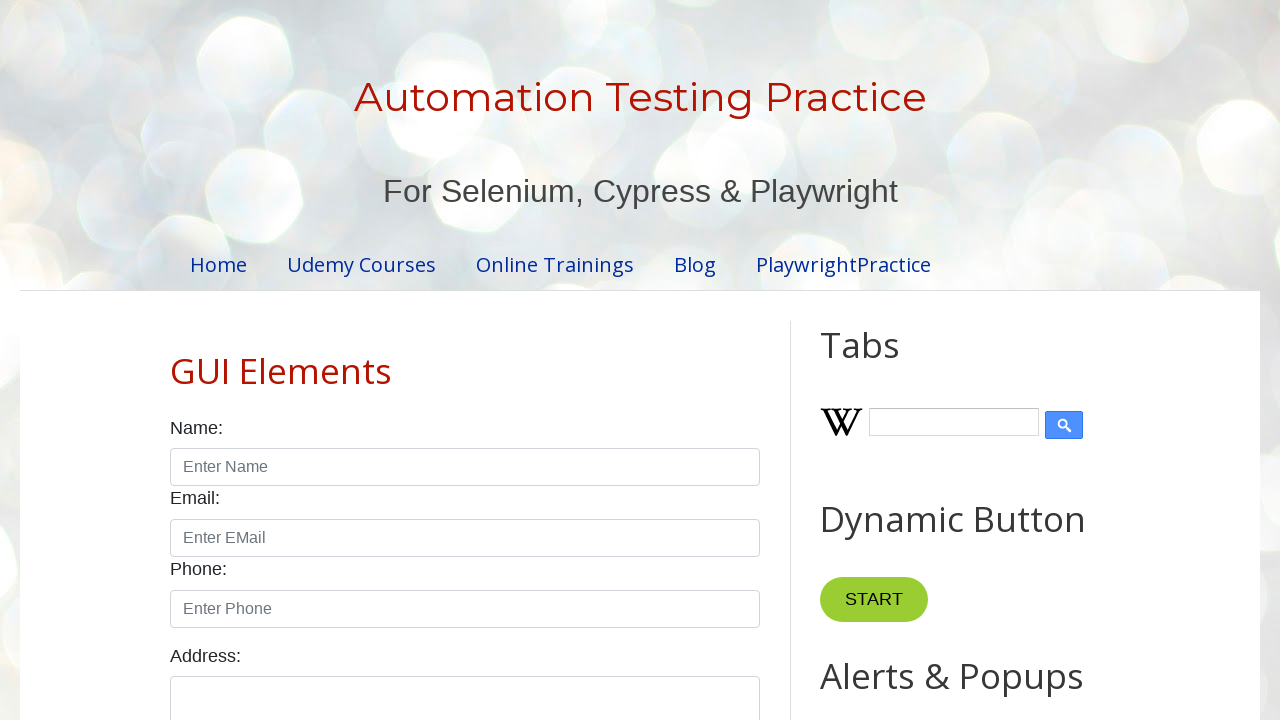

Set up dialog handler to accept prompt alert with text 'Hello Welcome'
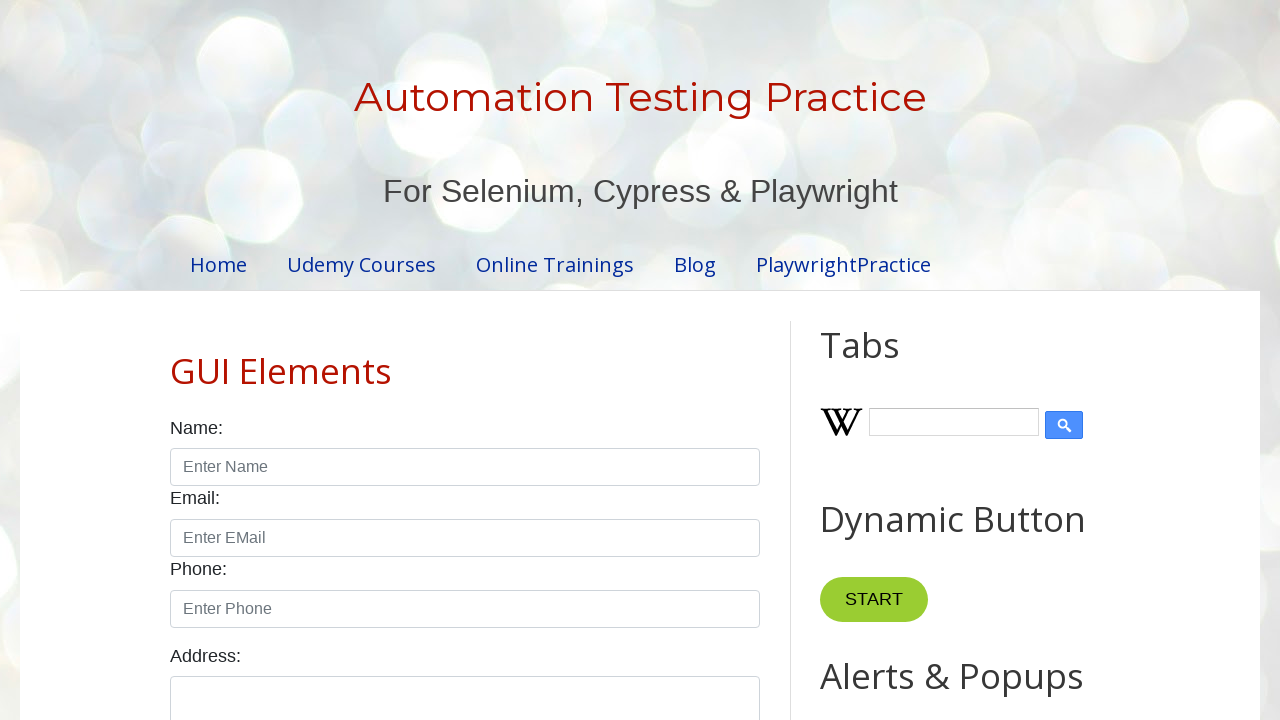

Clicked the Prompt Alert button at (890, 360) on internal:role=button[name="Prompt Alert"i]
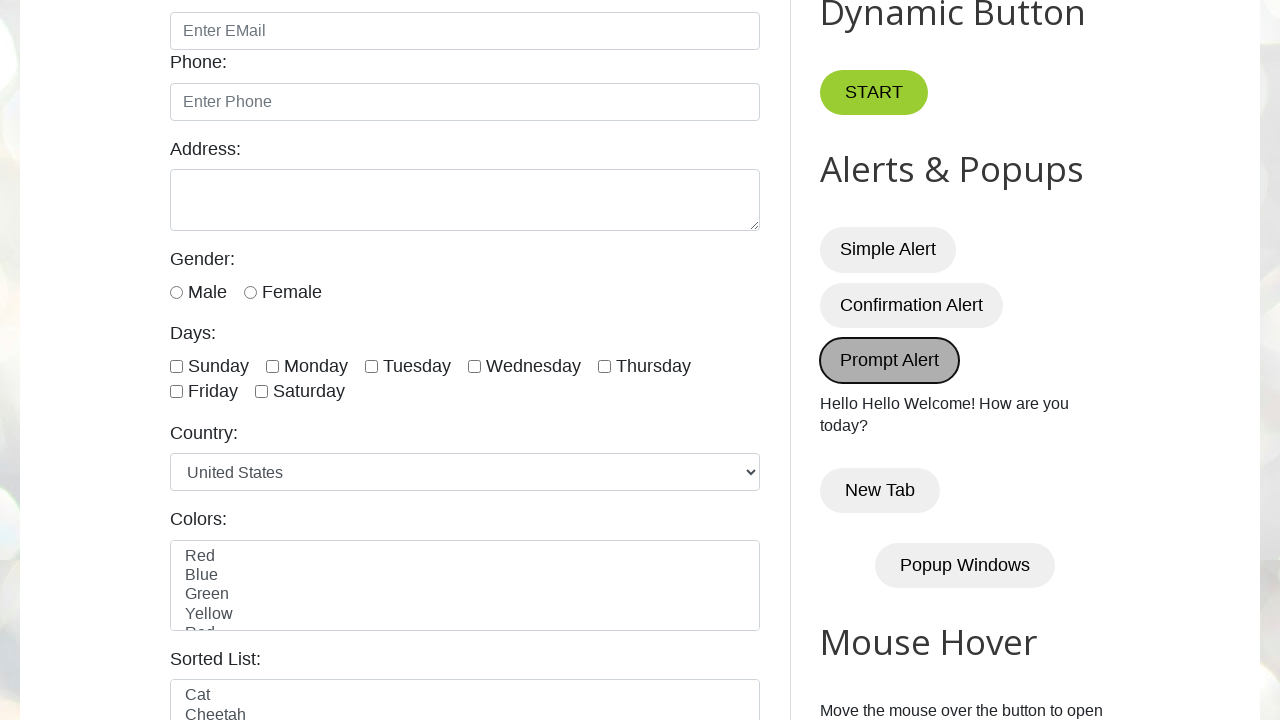

Waited for result text element p#demo to load
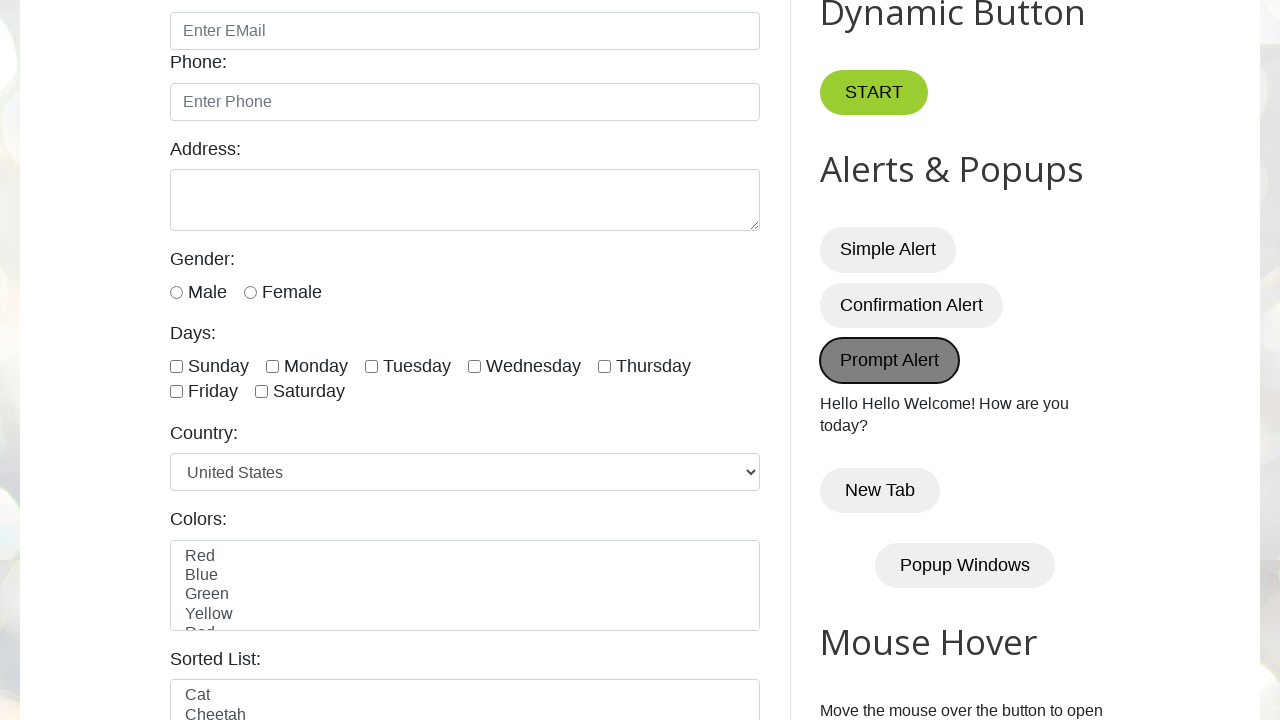

Retrieved text content from p#demo element
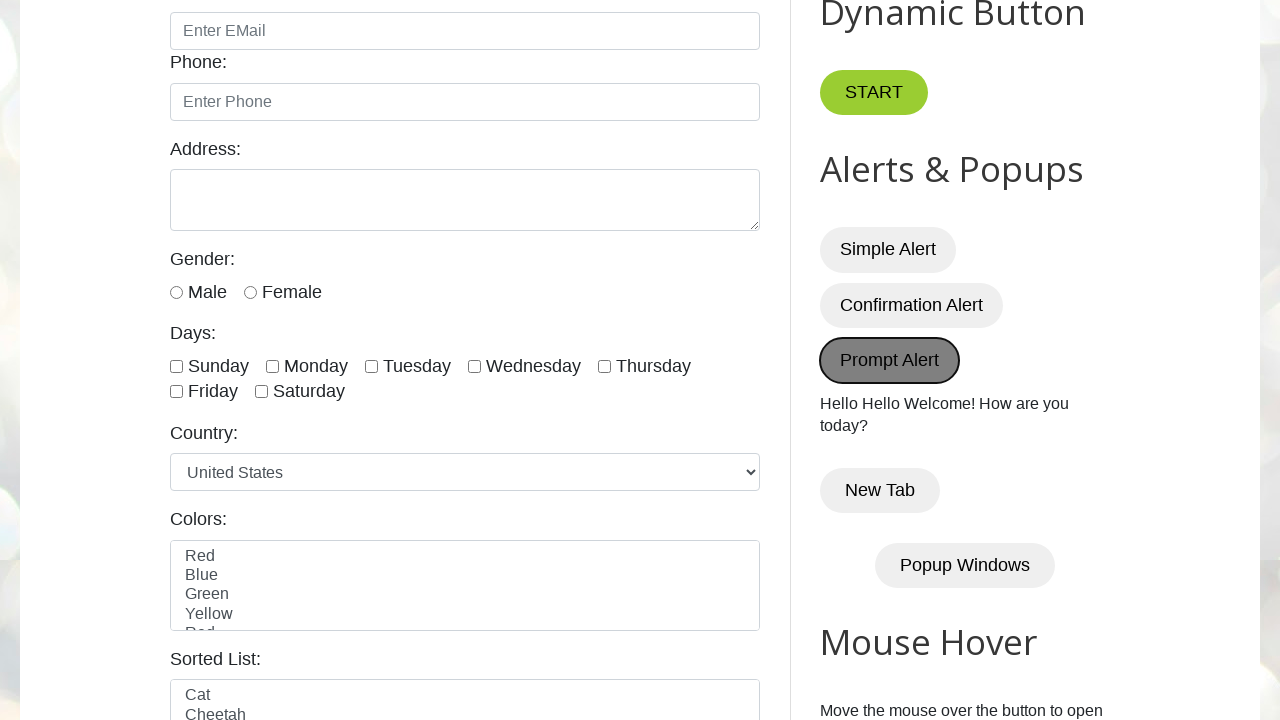

Verified that 'Hello Welcome' is present in the result text
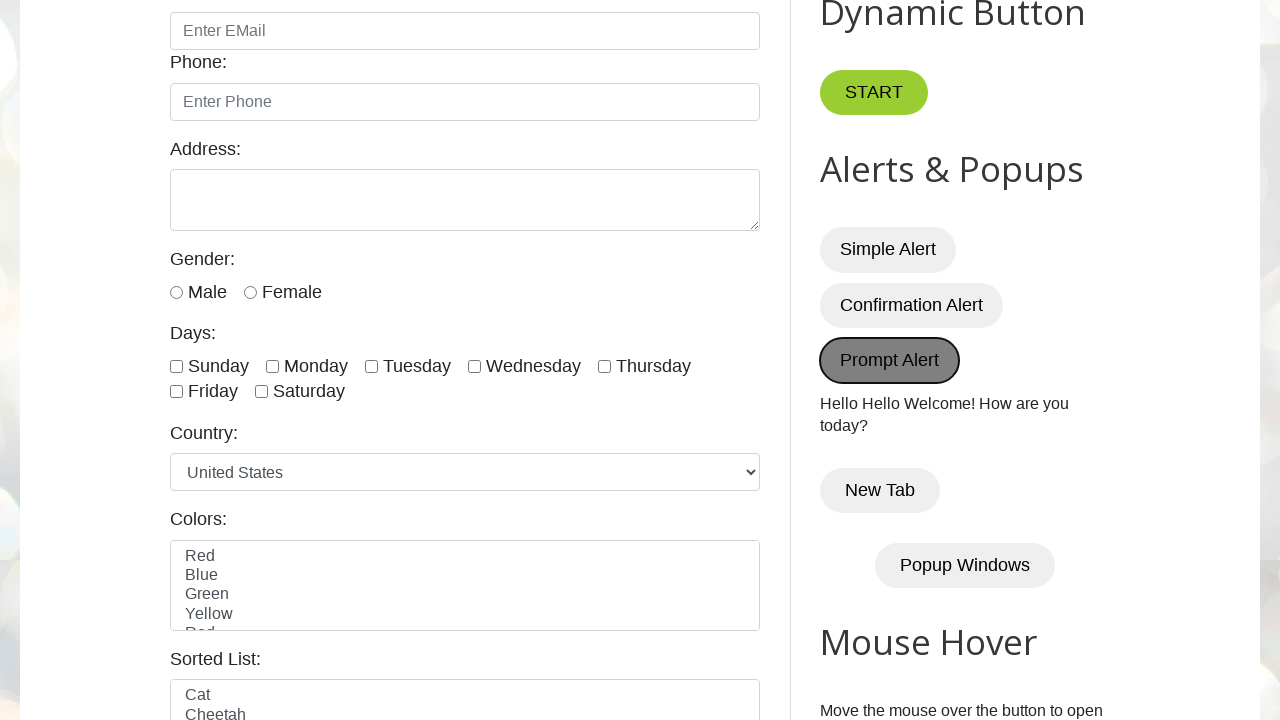

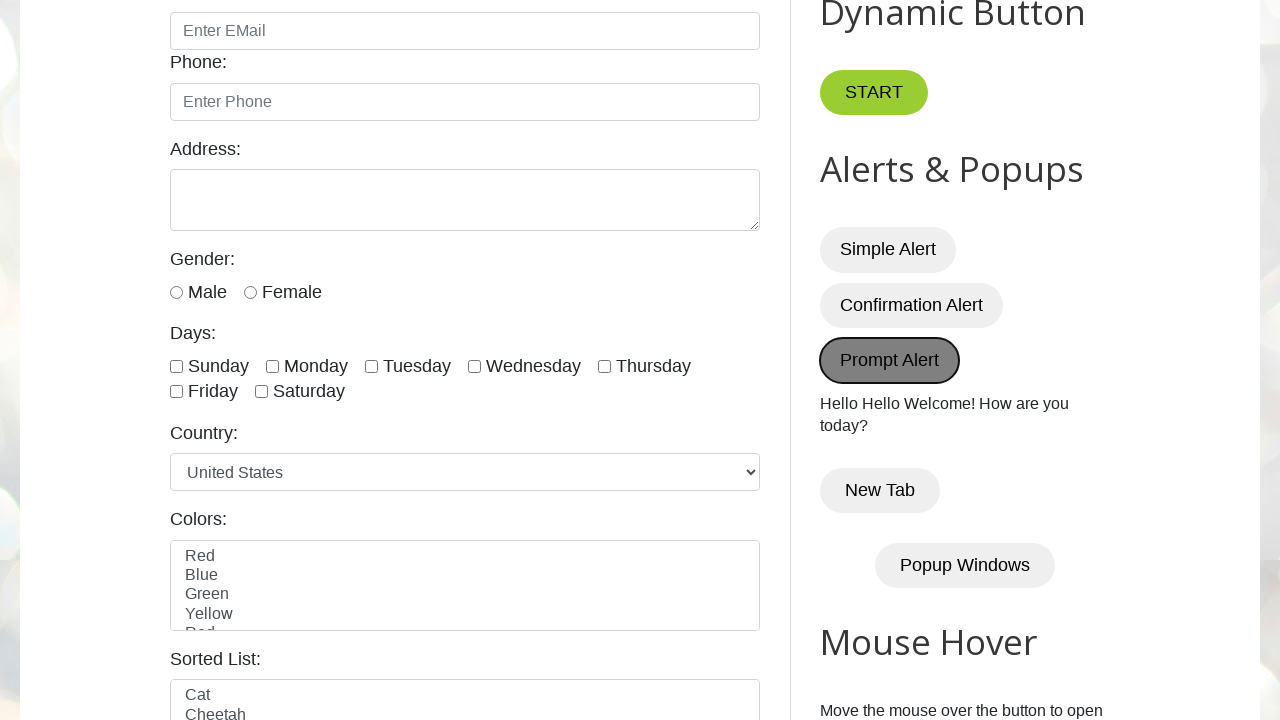